Tests dropdown selection functionality by selecting a year (2000), month (January), and day (10) from three separate dropdown menus using different selection methods.

Starting URL: https://testcenter.techproeducation.com/index.php?page=dropdown

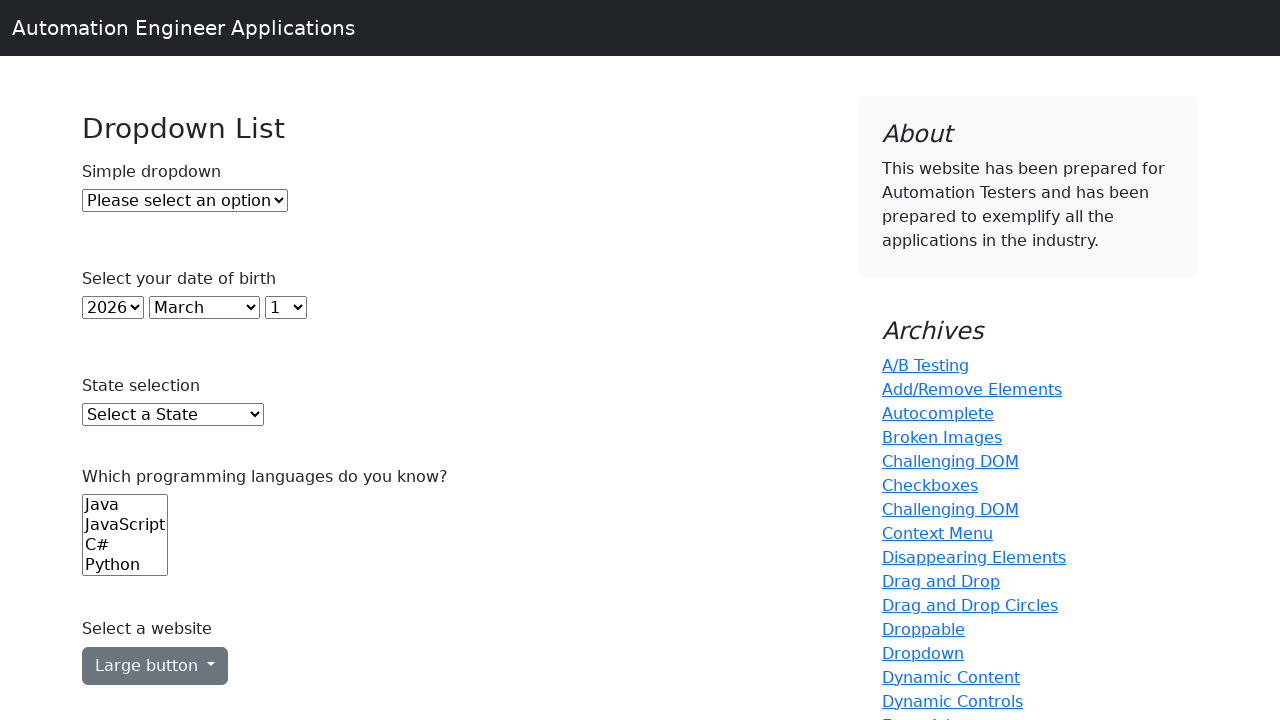

Selected year 2000 from year dropdown using index 22 on select#year
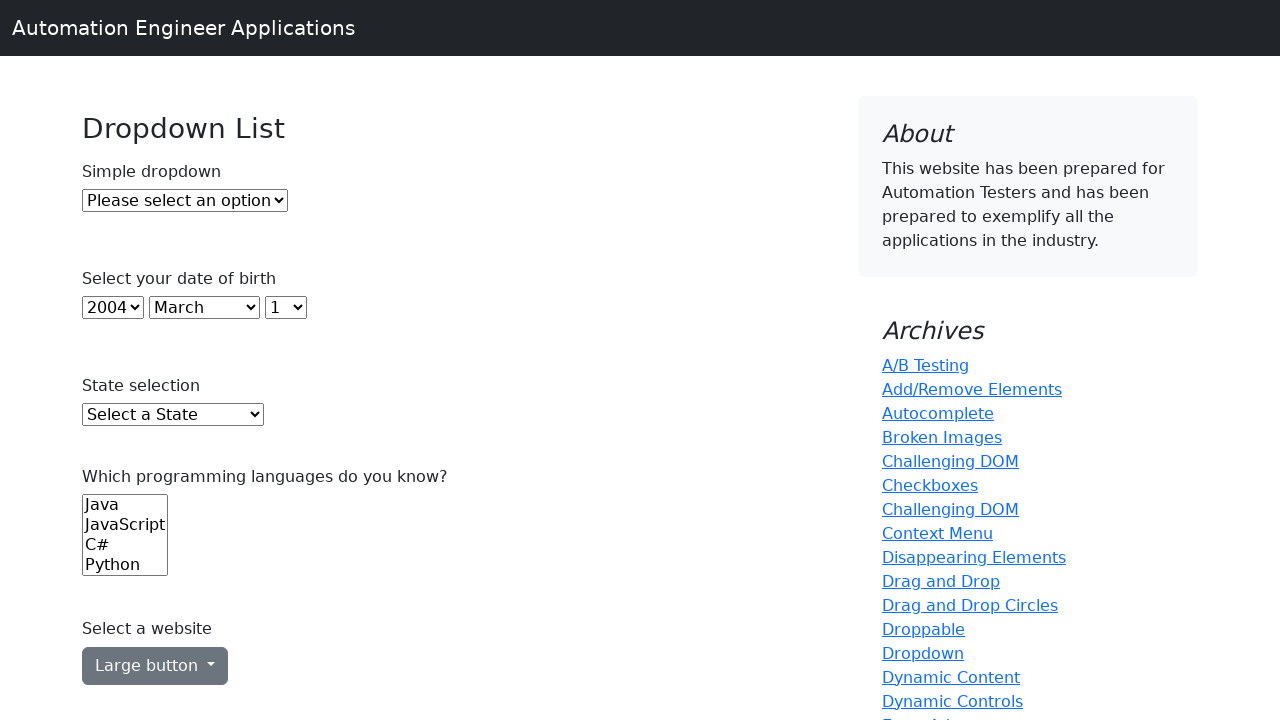

Selected January from month dropdown using value '0' on select#month
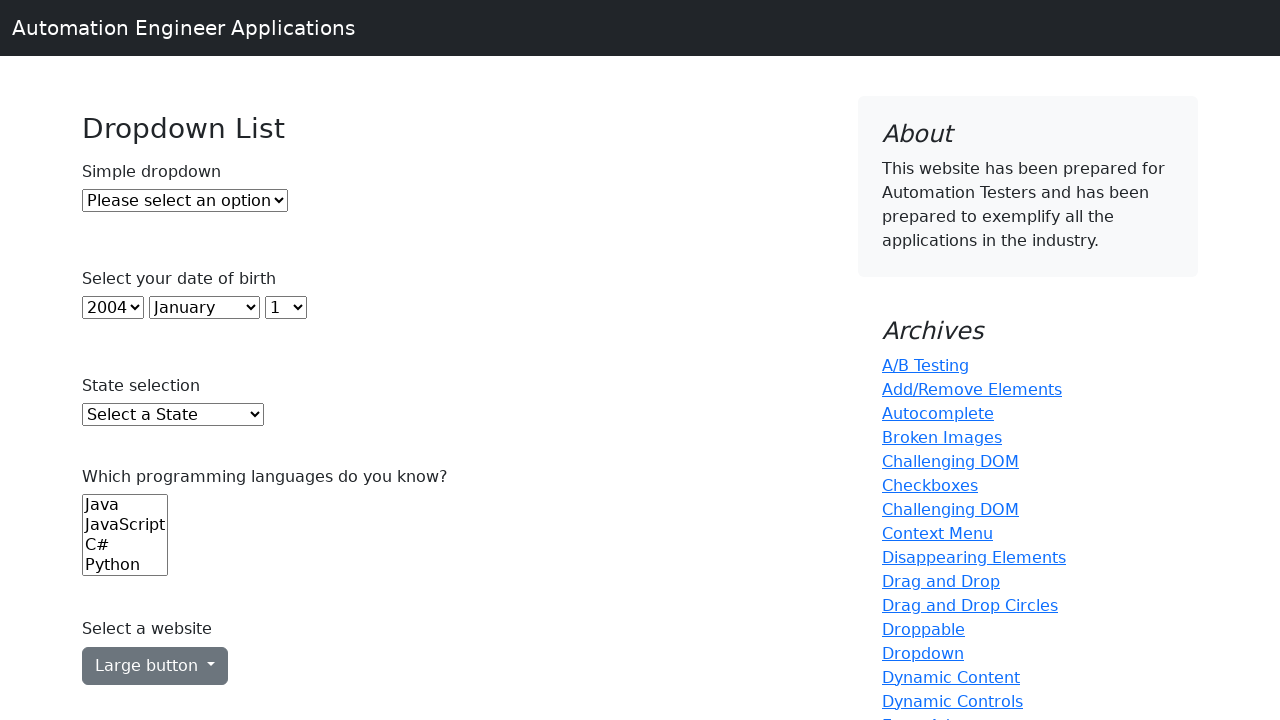

Selected day 10 from day dropdown using label '10' on select#day
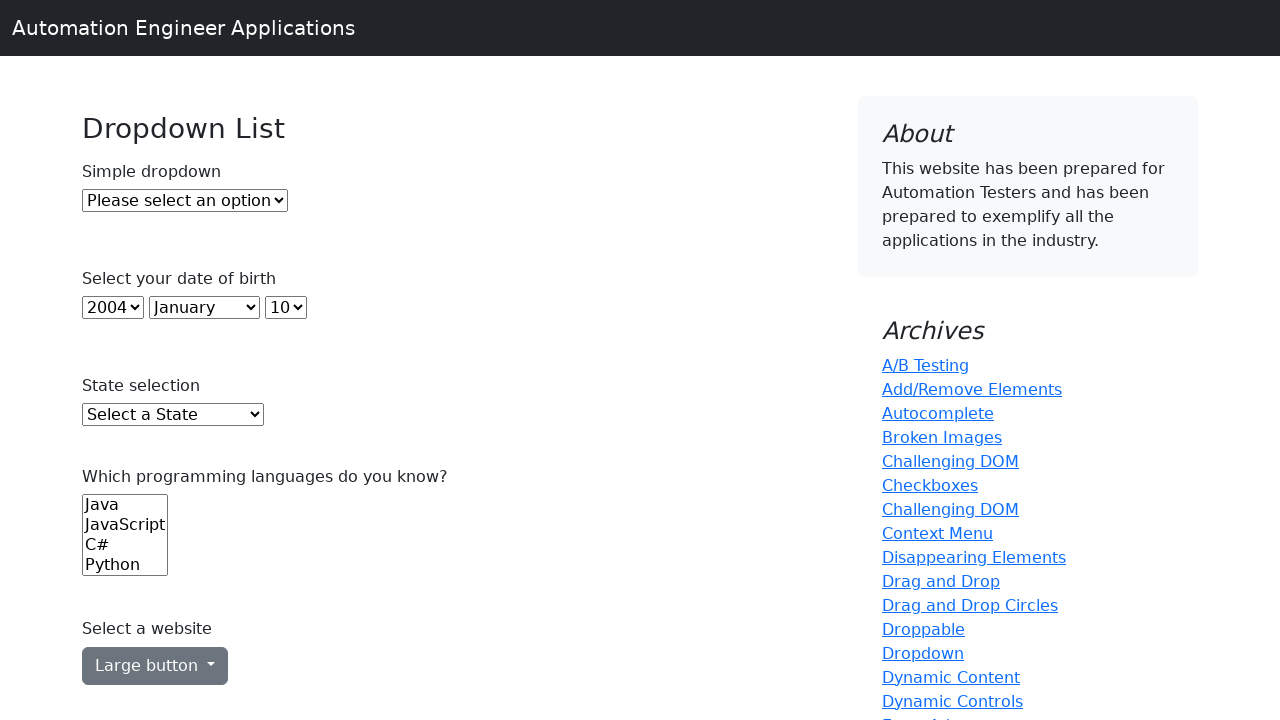

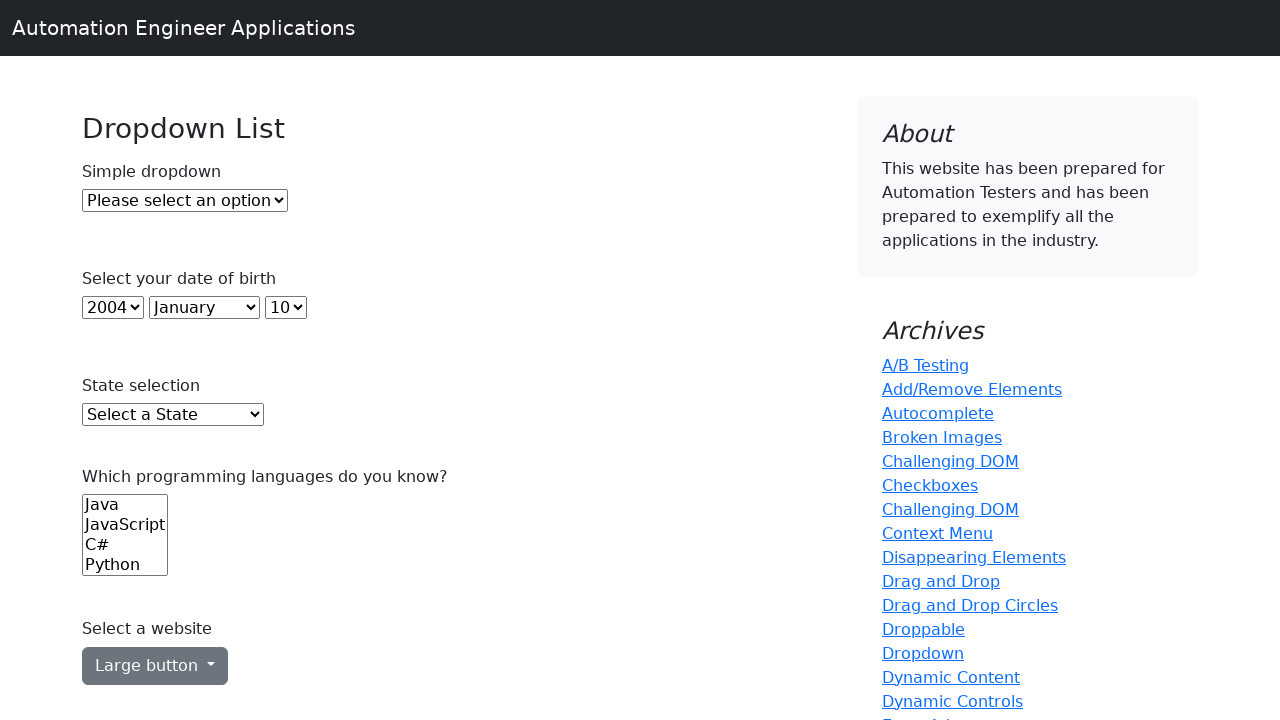